Tests adding a new person to the employee list by clicking Add person button, filling all form fields (name, surname, job, date of birth, language, gender, status), and submitting the form.

Starting URL: https://kristinek.github.io/site/tasks/list_of_people

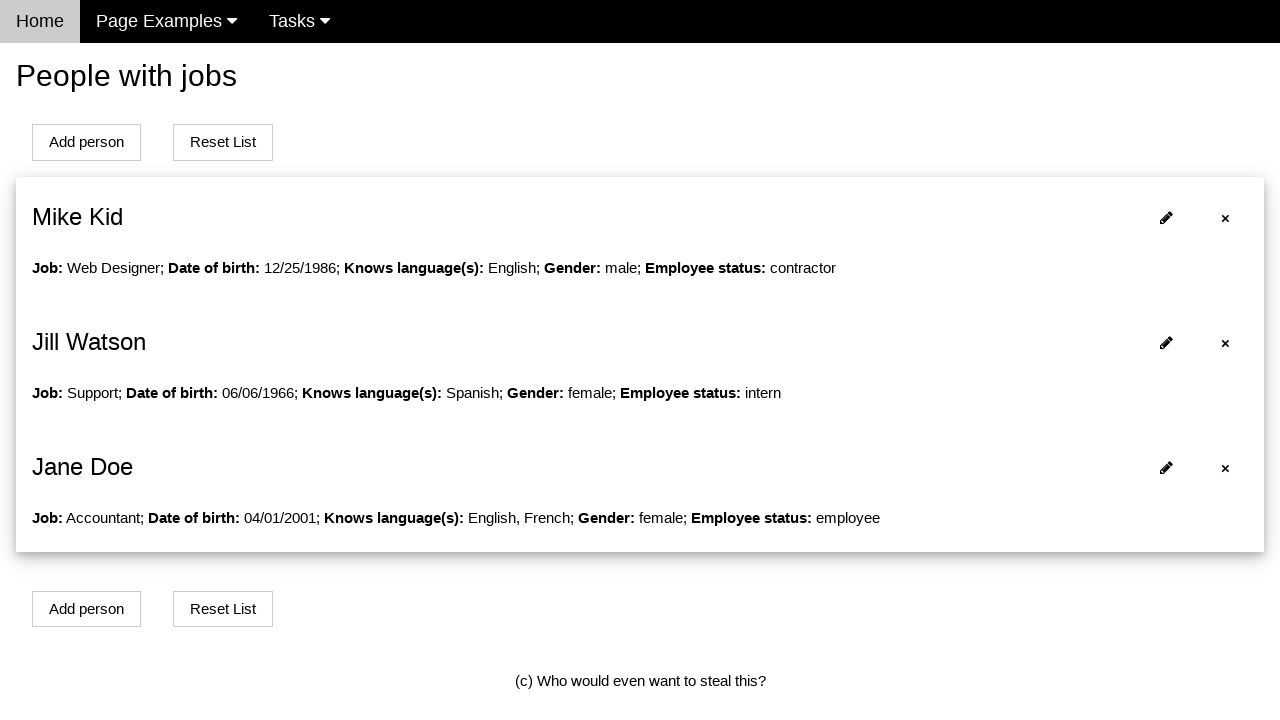

Clicked Add person button at (86, 142) on #addPersonBtn
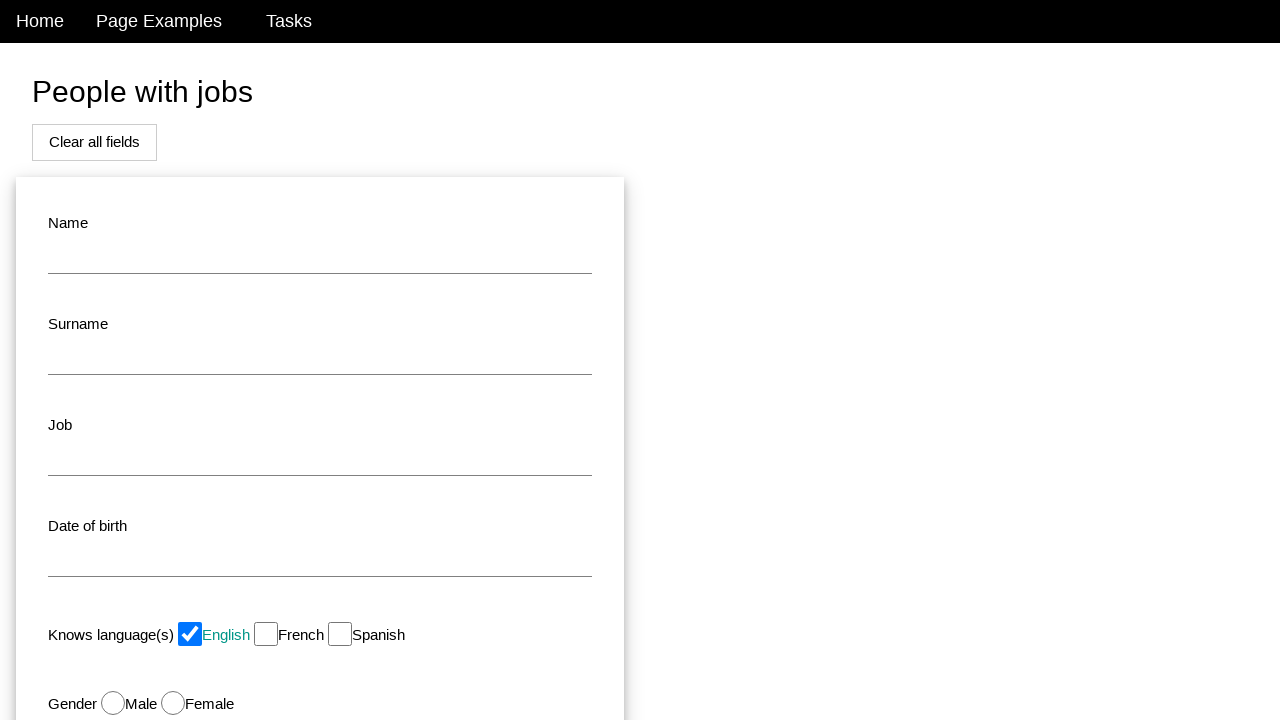

Filled name field with 'John' on #name
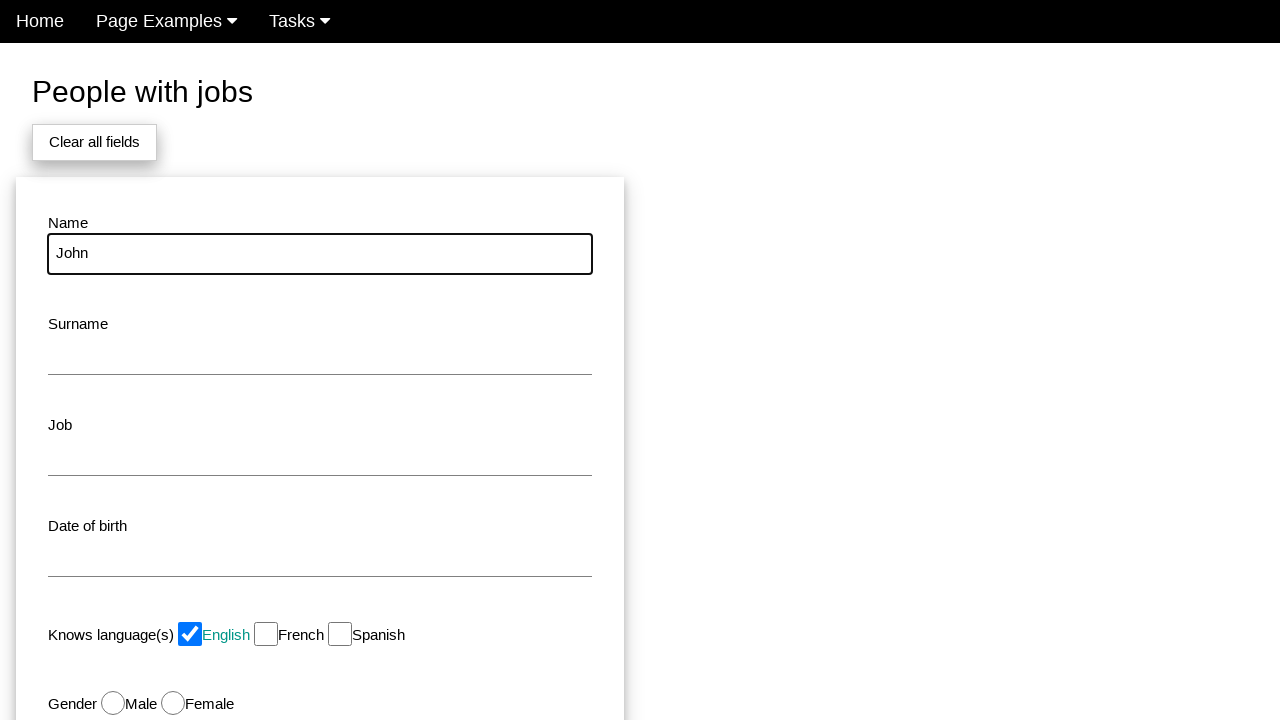

Filled surname field with 'Smith' on #surname
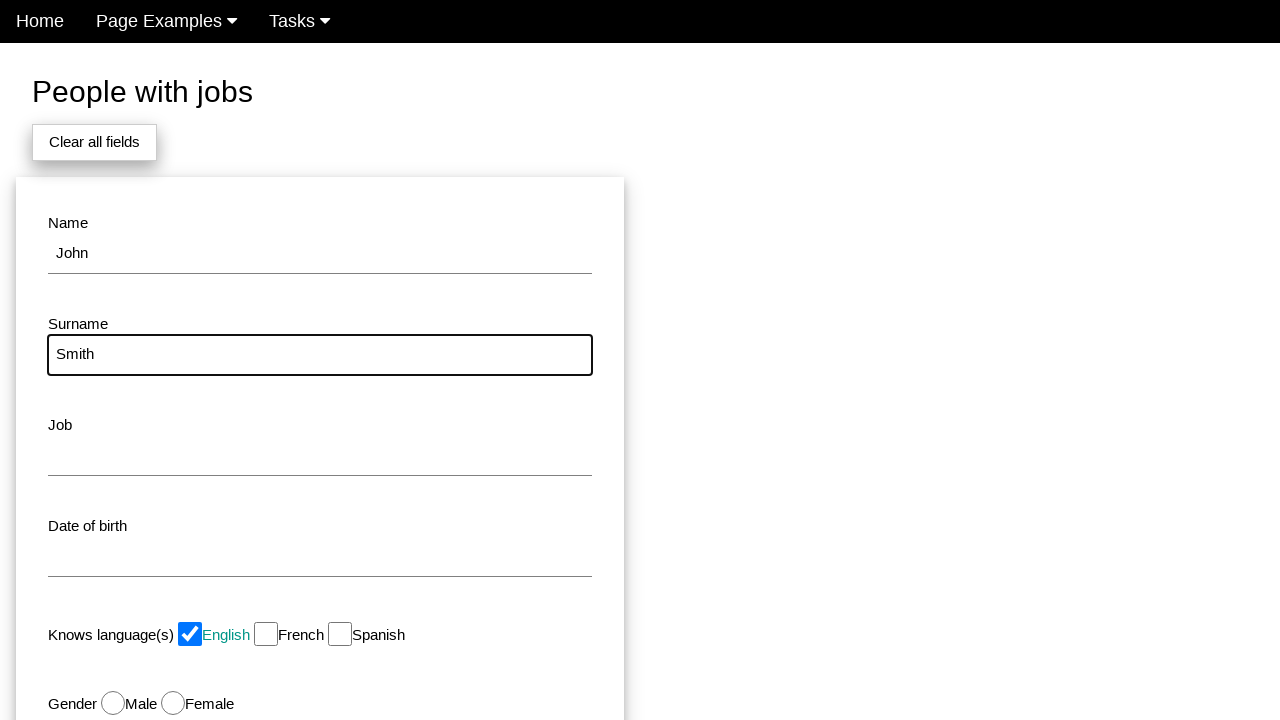

Filled job field with 'Software Engineer' on #job
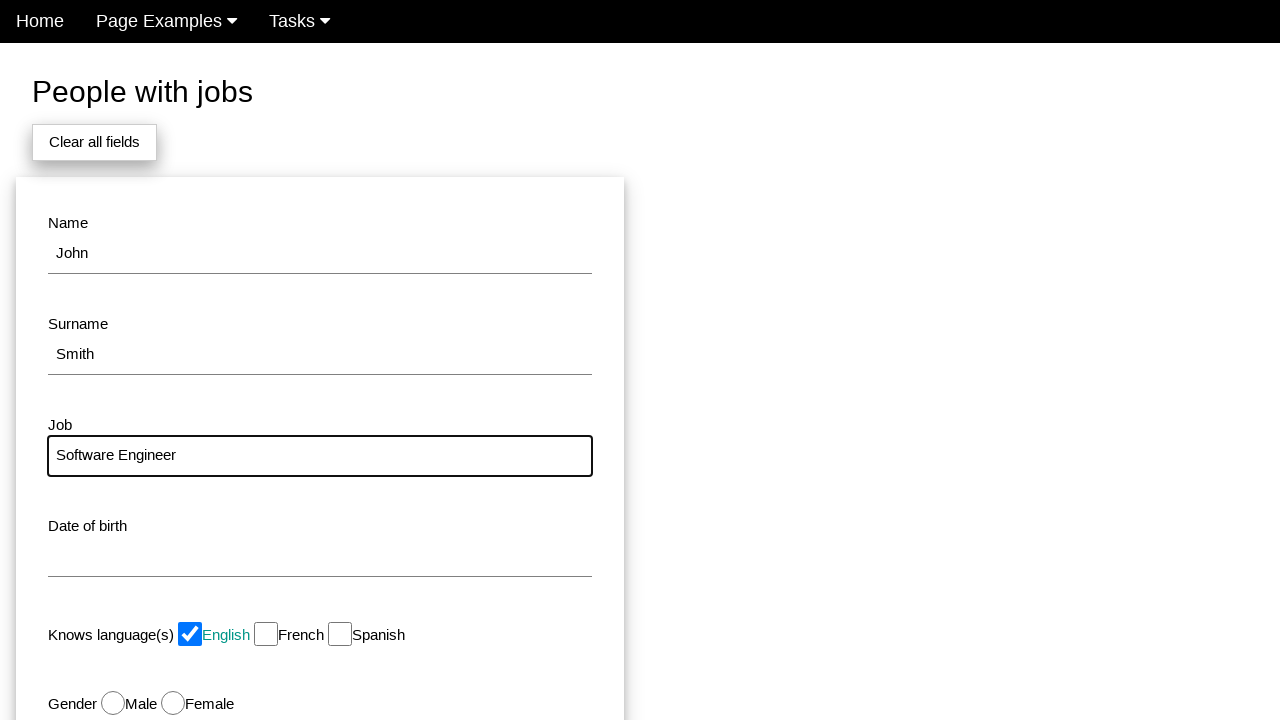

Filled date of birth field with '1990-05-15' on #dob
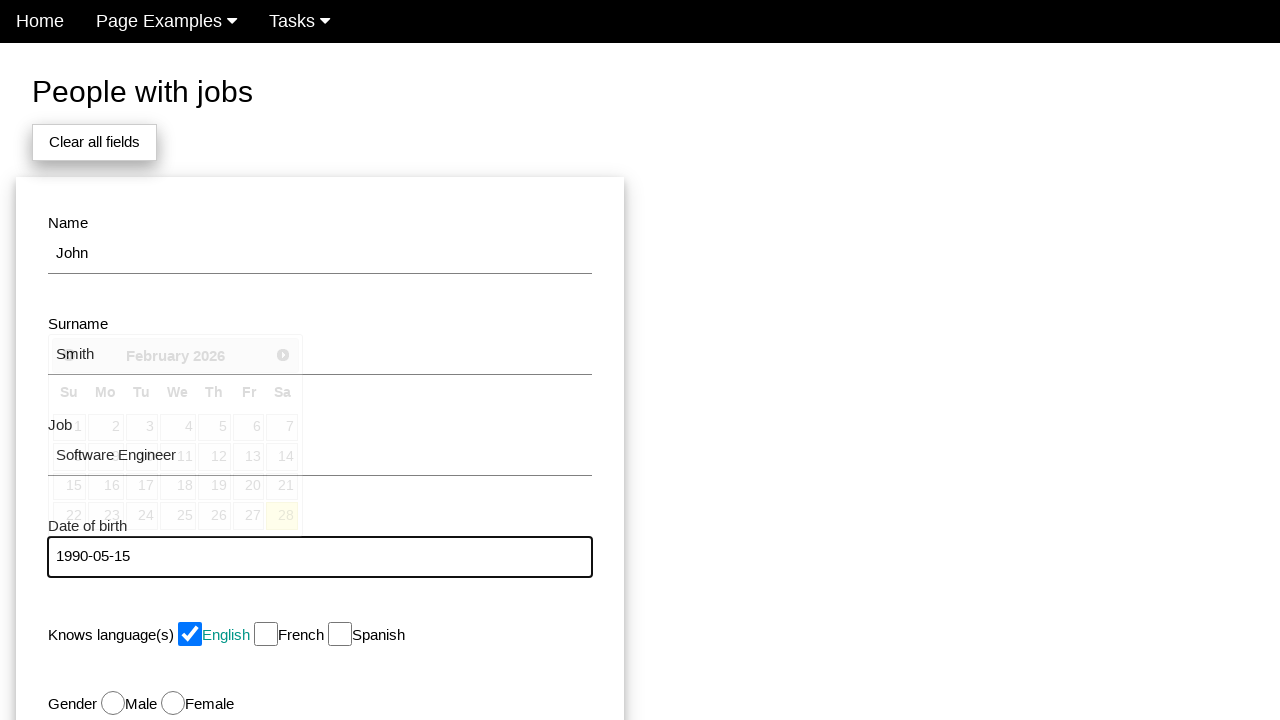

Selected Spanish language at (340, 634) on #spanish
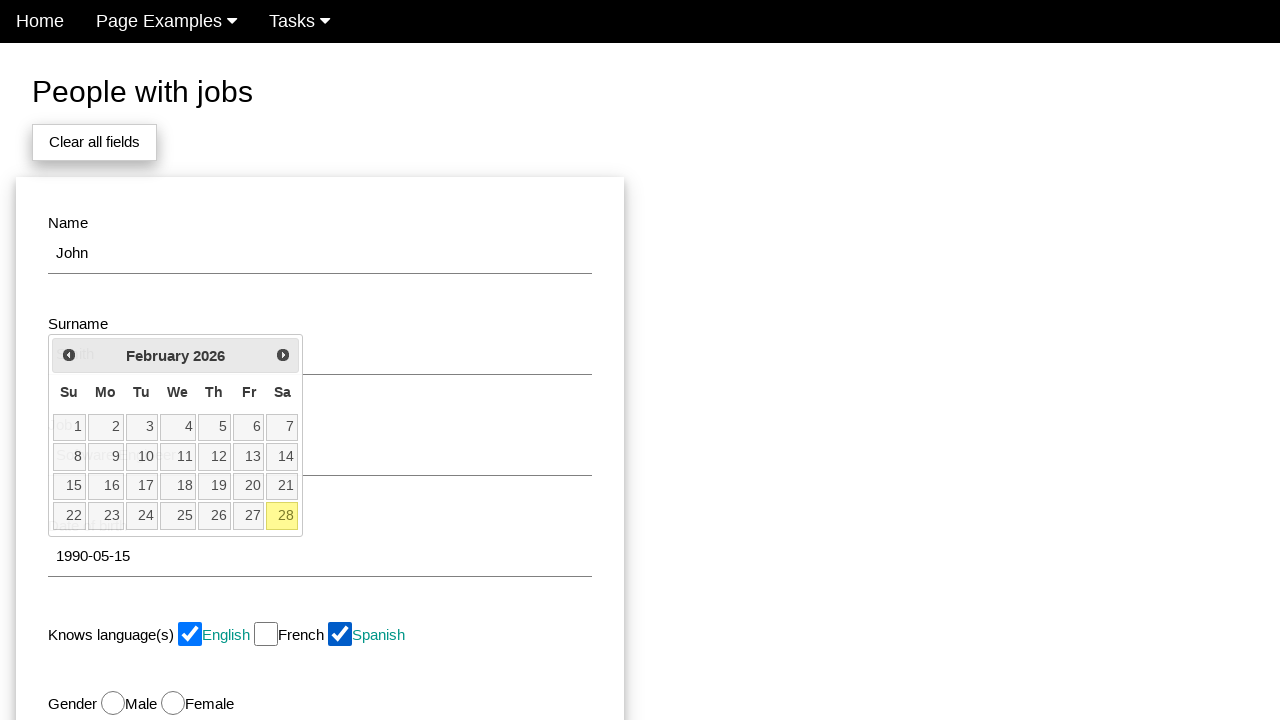

Selected male gender at (113, 703) on #male
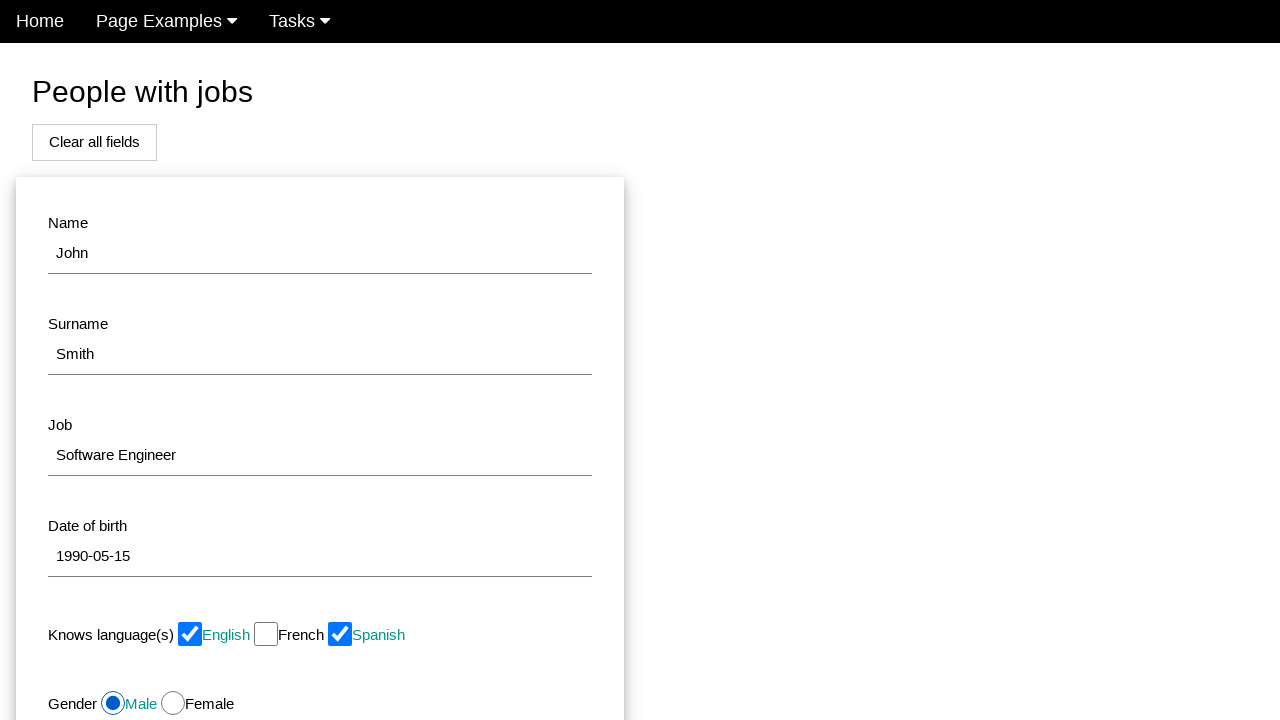

Selected 'Employee' from status dropdown on #status
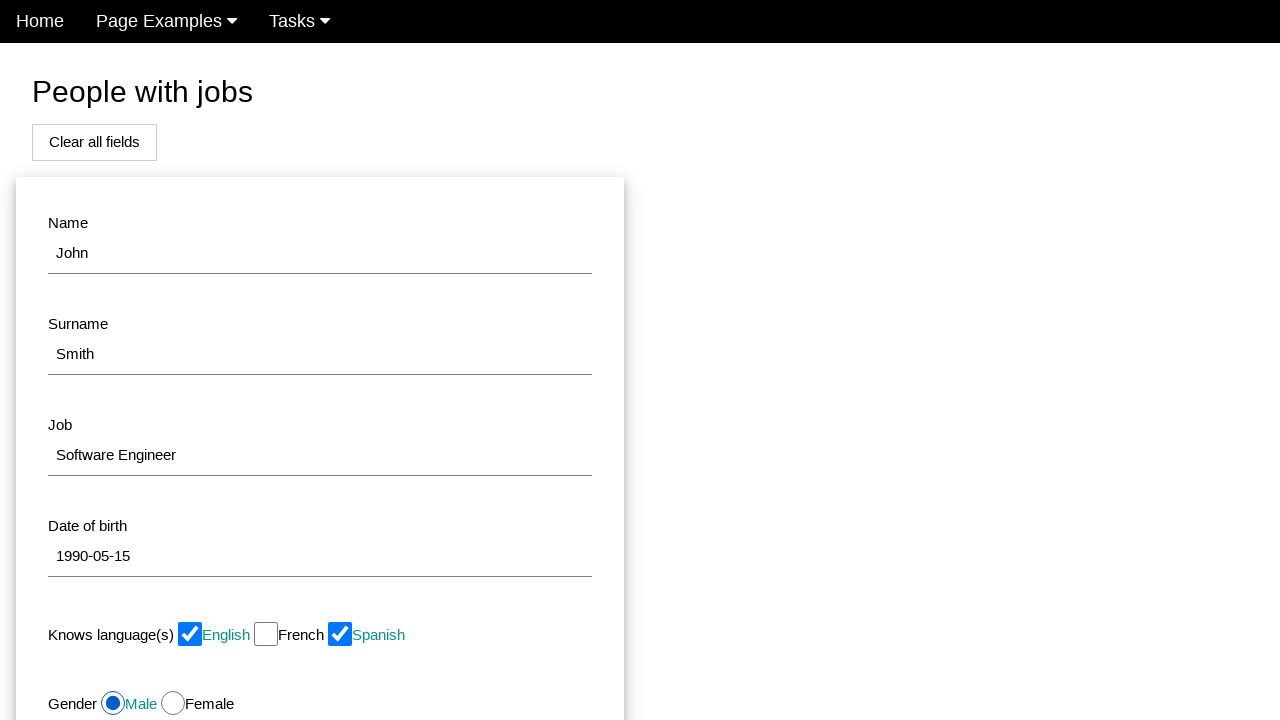

Clicked Add button to submit the form at (178, 510) on xpath=//button[text()='Add']
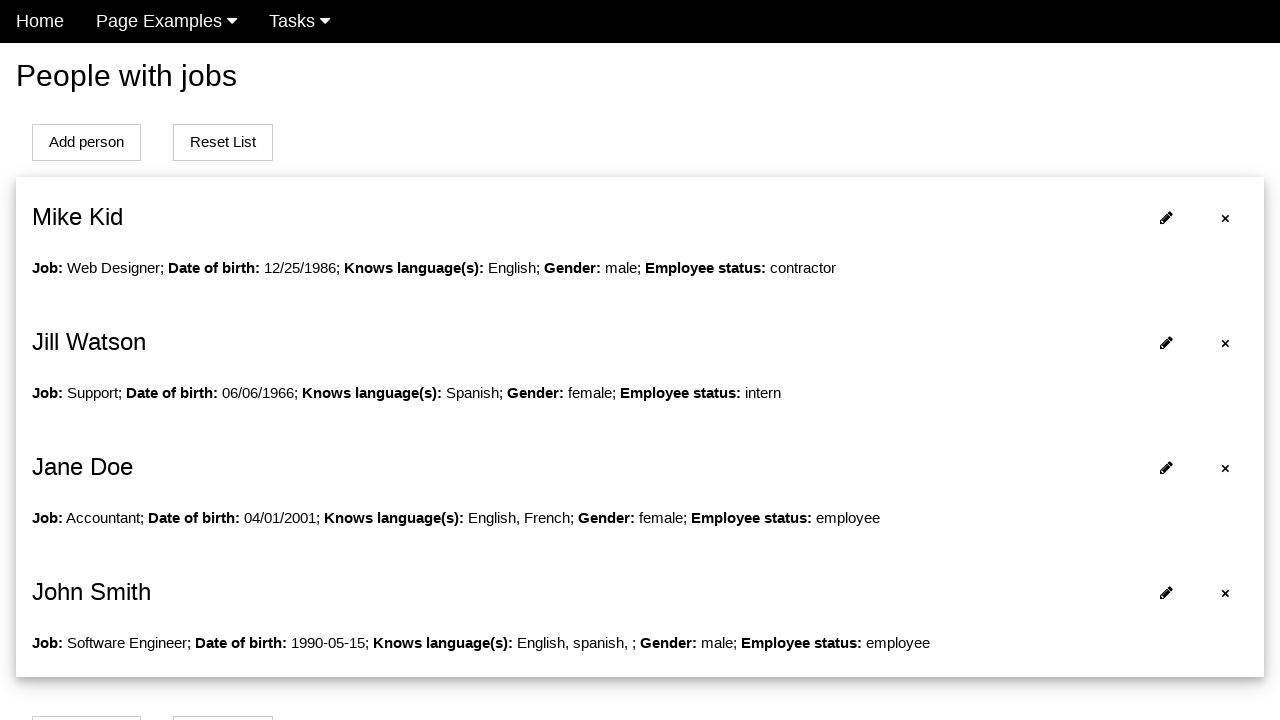

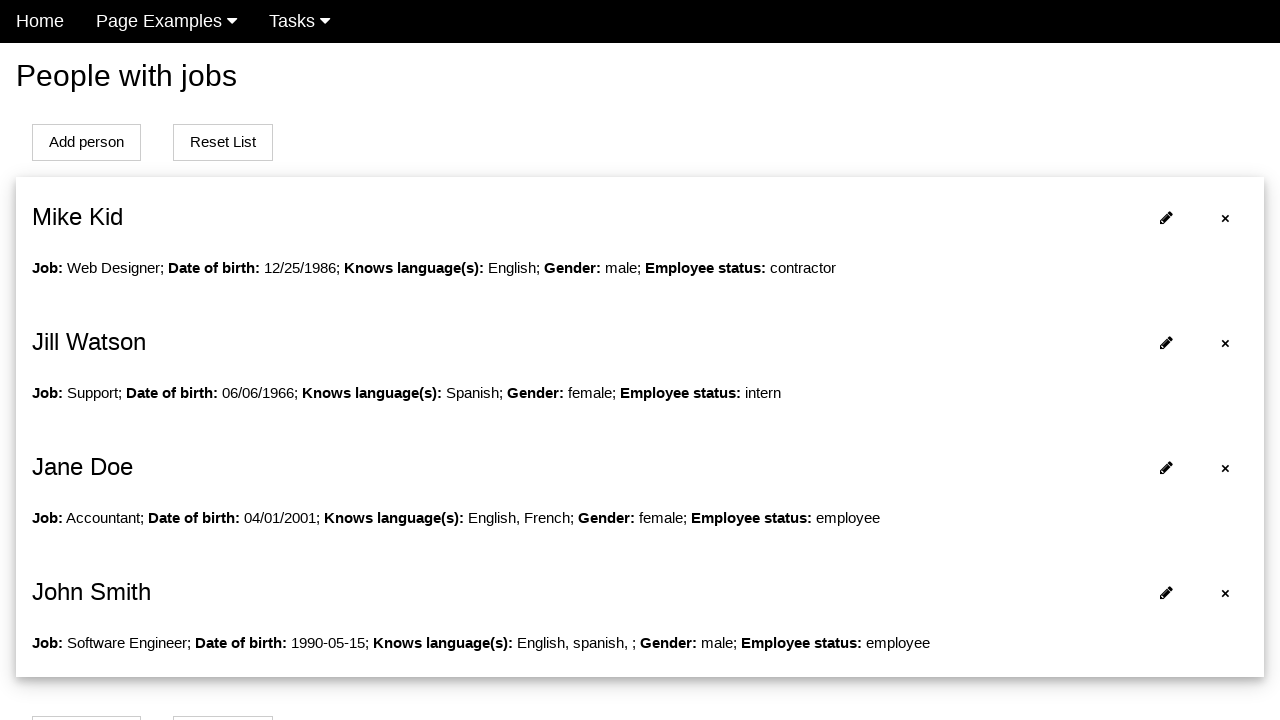